Tests ranking grid outcome quiz - fills form, ranks options, and verifies jump to Outcome 1

Starting URL: https://dcompany878.outgrow.us/lj_ranking_grid_outcome

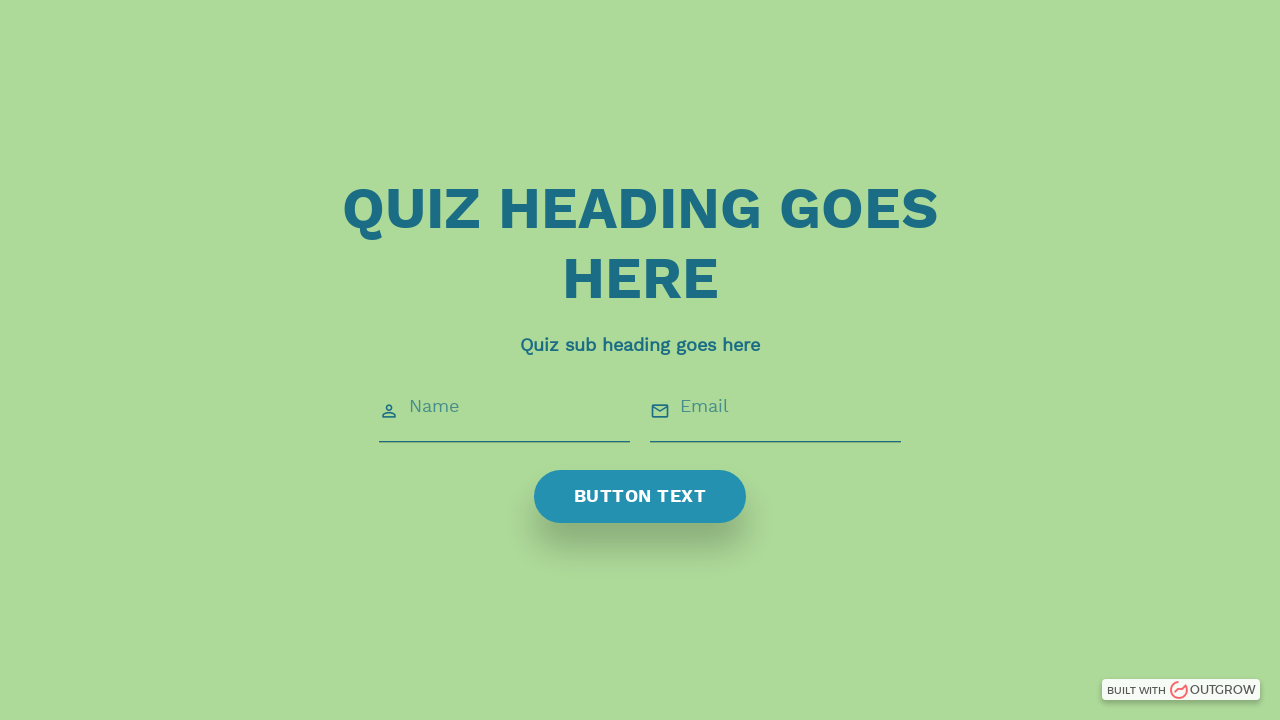

Welcome screen loaded with quiz heading
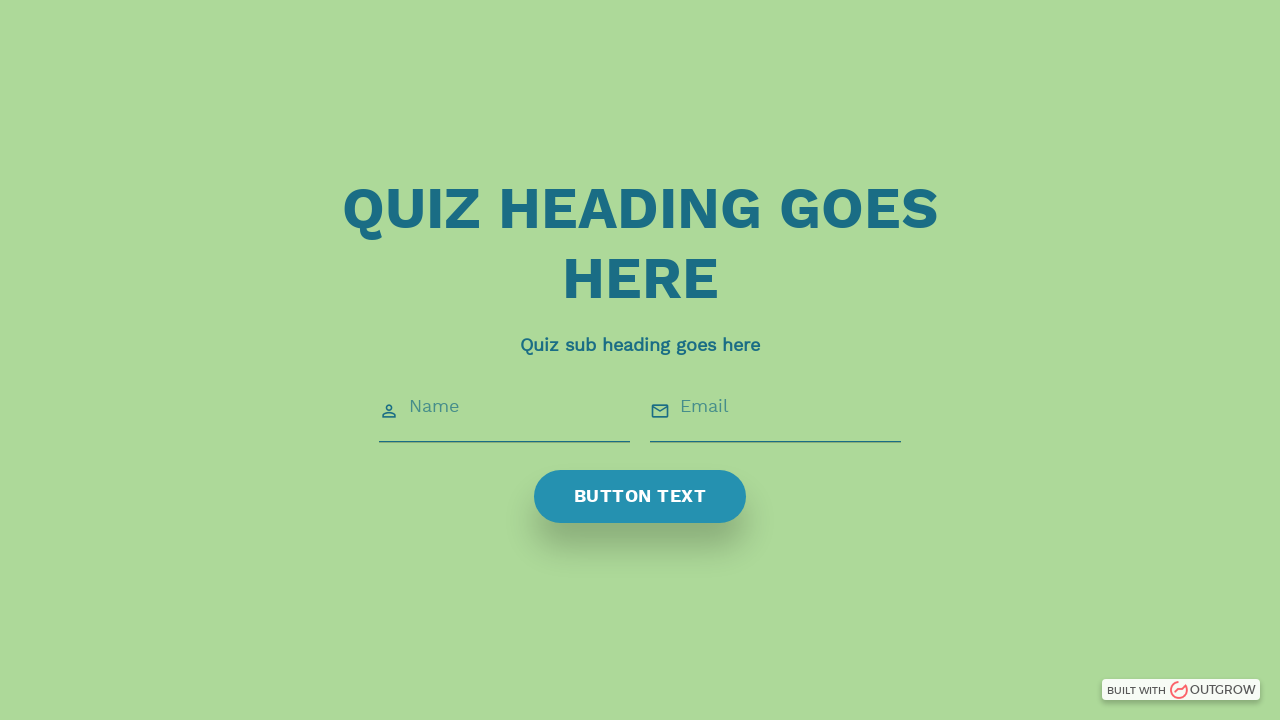

Filled name field with 'dalip' on input#icon_prefix0
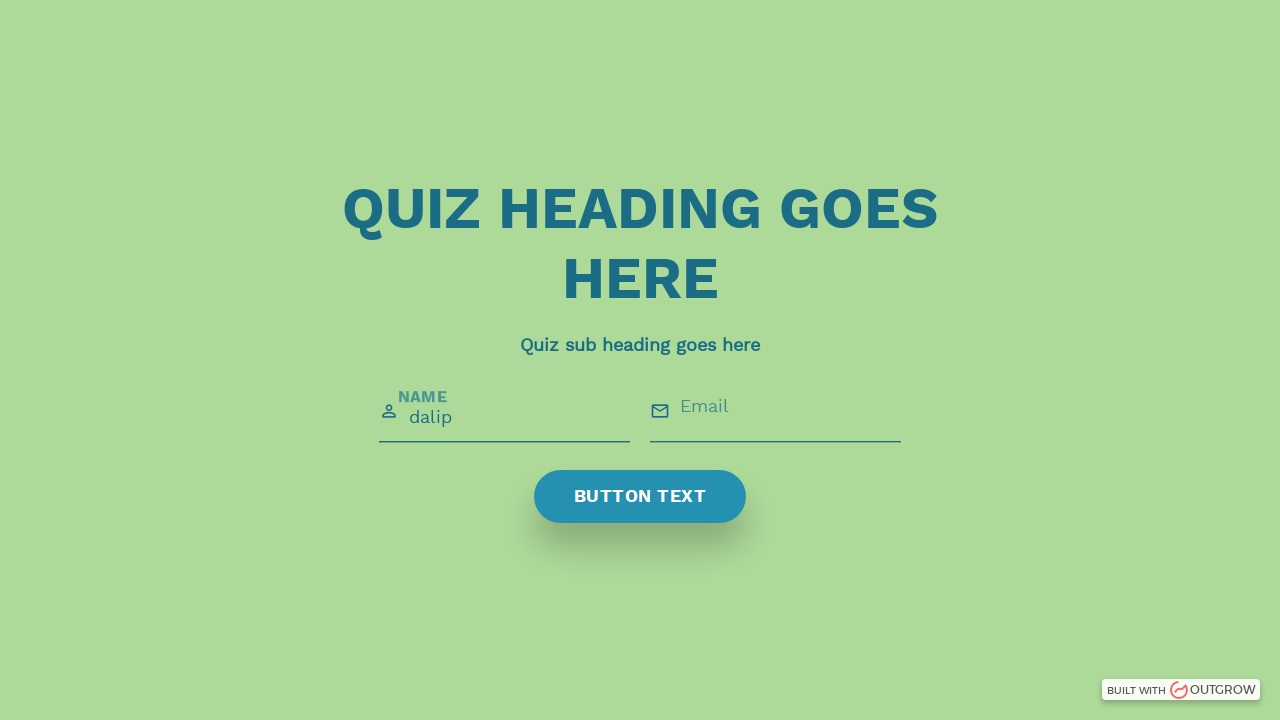

Filled email field with 'dalip.kumar@venturepact.com' on input#icon_prefix1
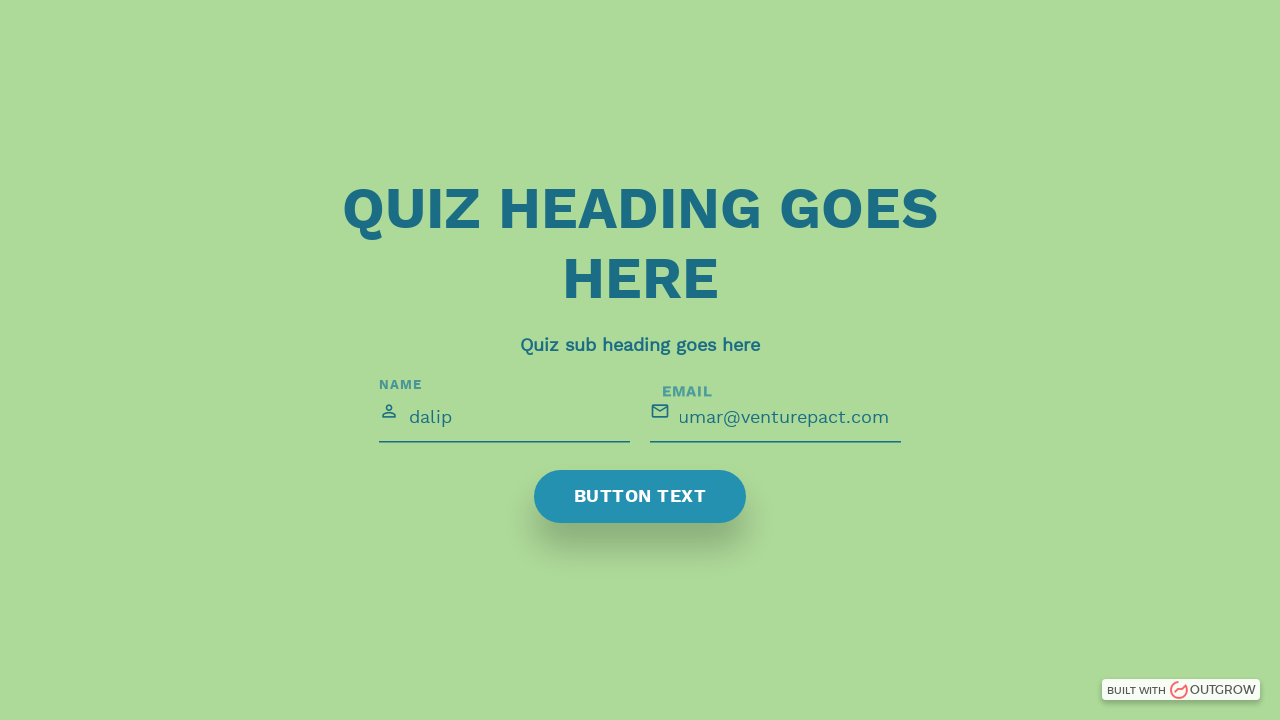

Clicked submit button to proceed at (640, 497) on xpath=//span[normalize-space()='BUTTON TEXT']
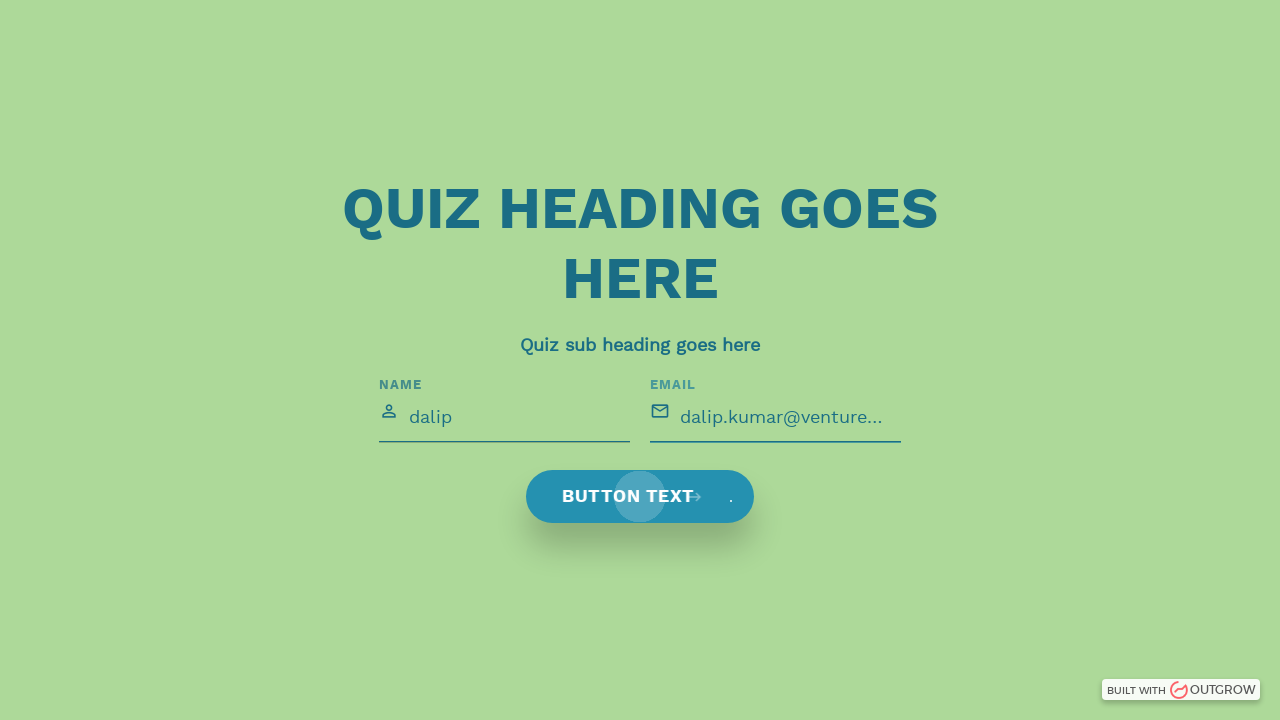

Question 1 loaded
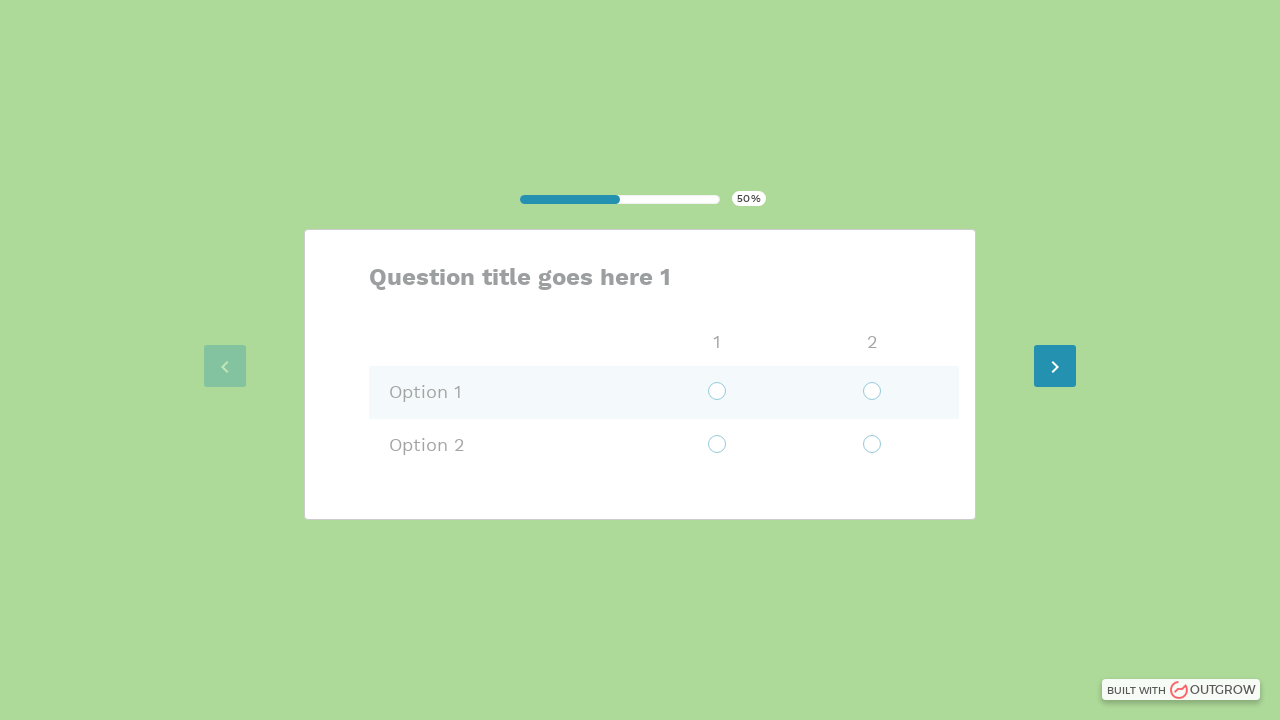

Selected rank 1 for first option at (692, 392) on xpath=//rankfield/div/div[1]/div/div[2]/ul/li[1]/label
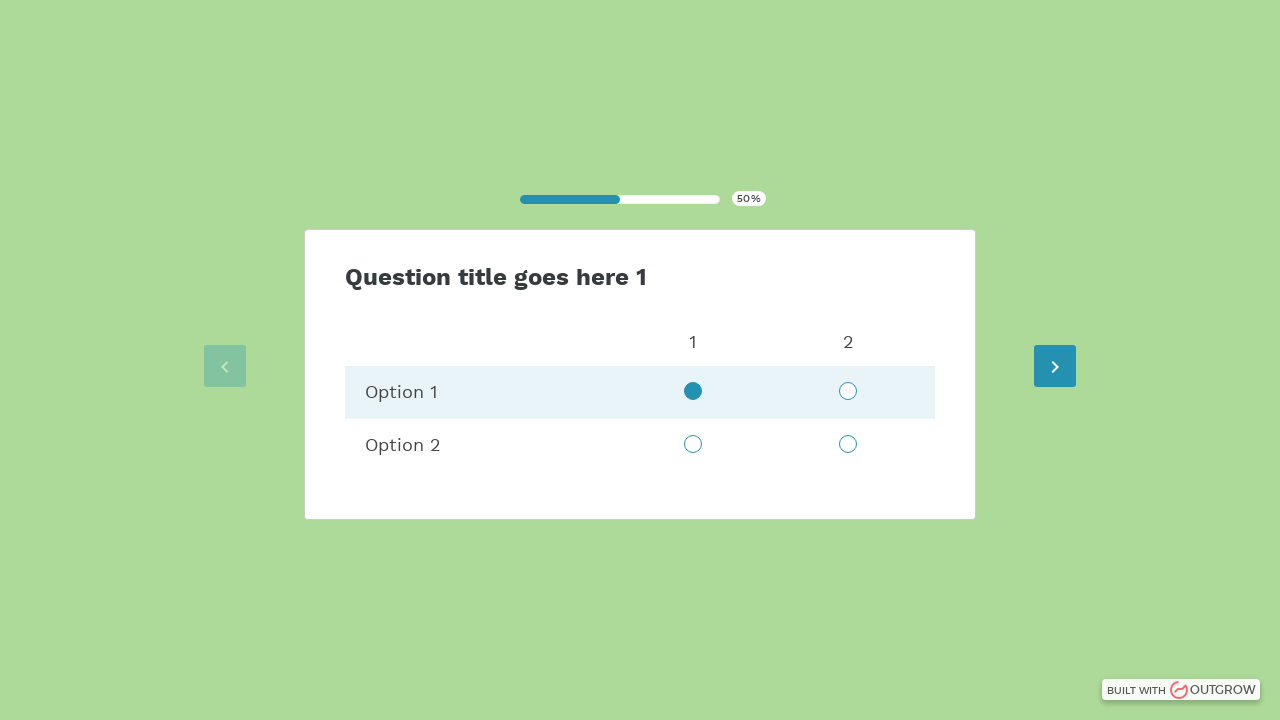

Selected rank 2 for second option at (848, 445) on xpath=//rankfield/div/div[1]/div/div[3]/ul/li[2]/label
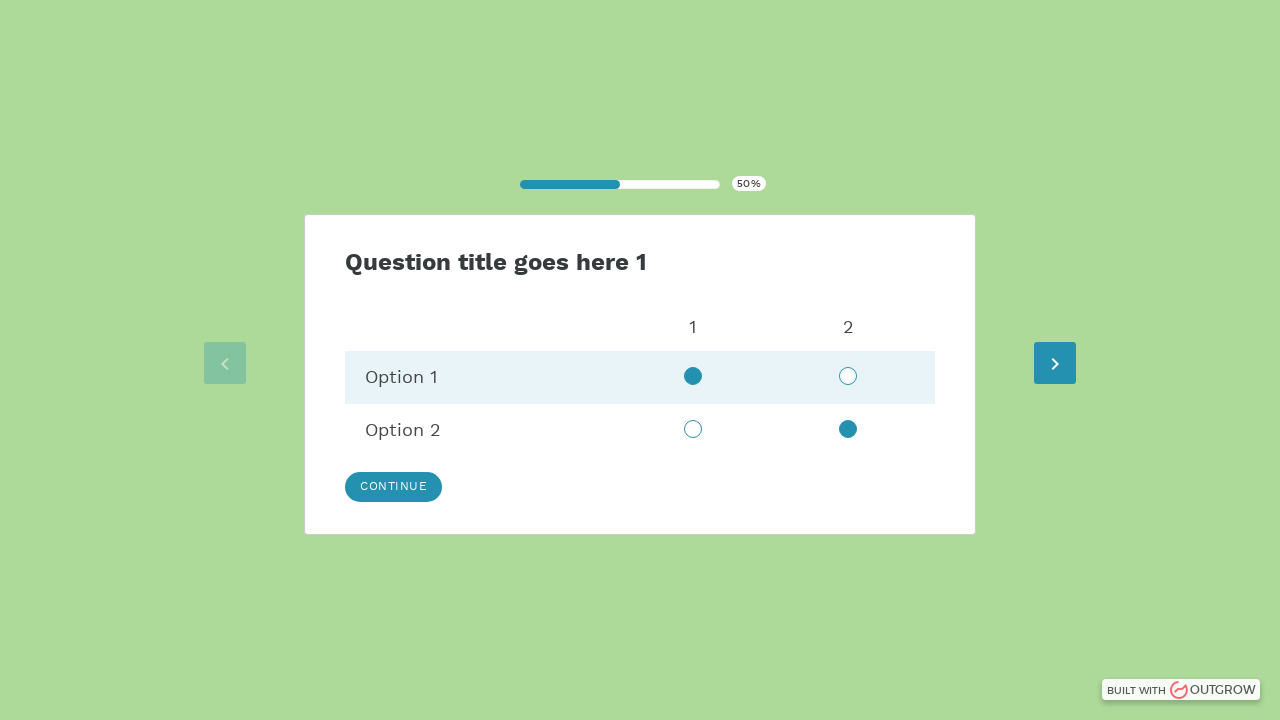

Continue button is available
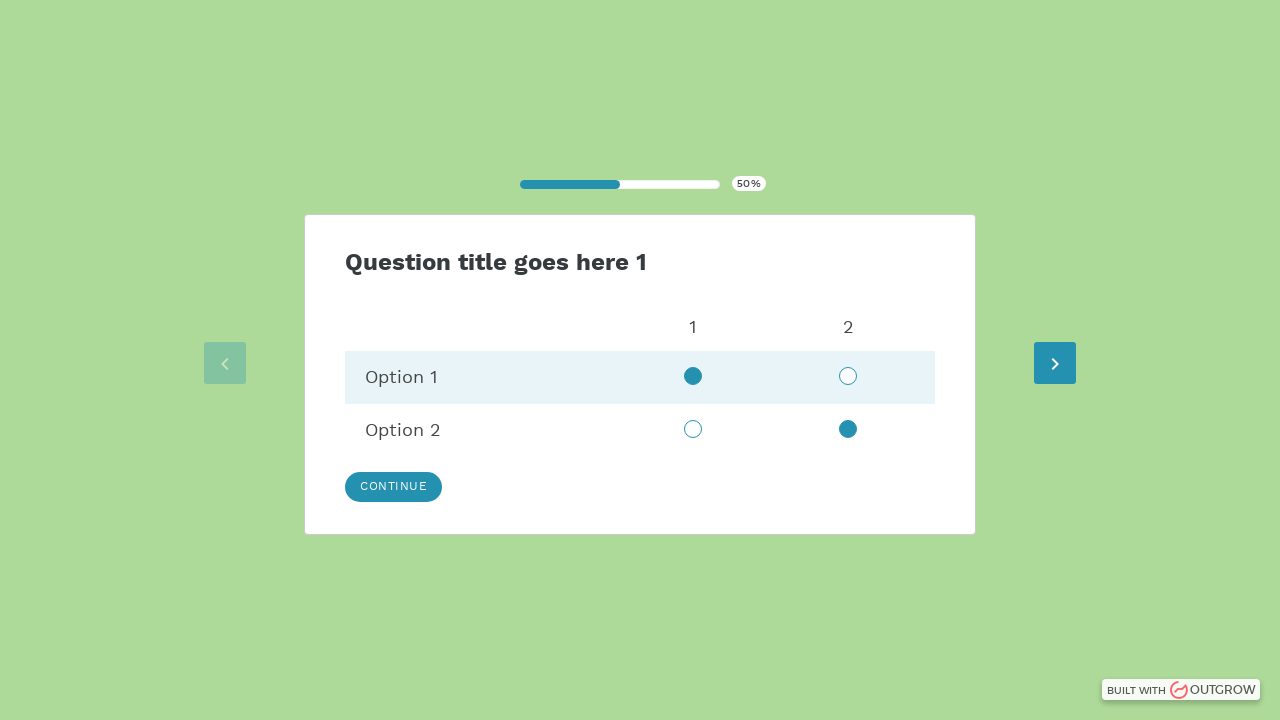

Clicked Continue button to submit ranking at (394, 487) on xpath=//button[contains(text(),'Continue')]
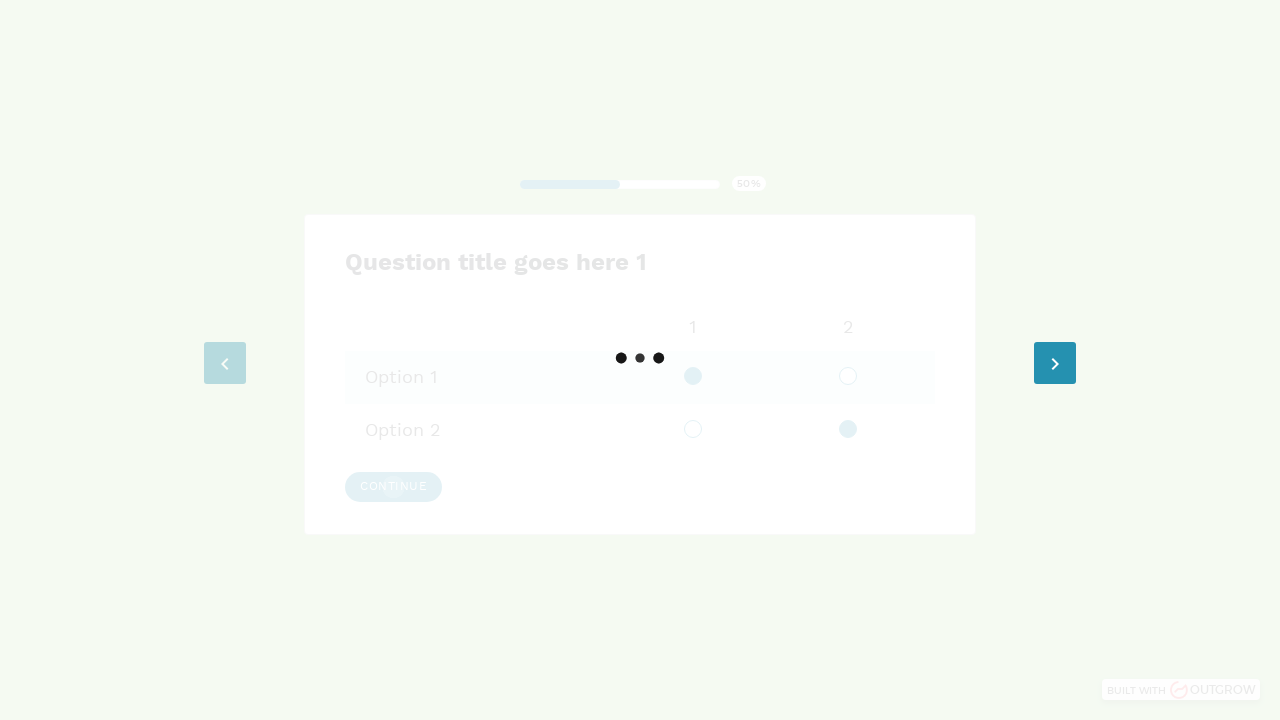

Jumped to Outcome 1 page
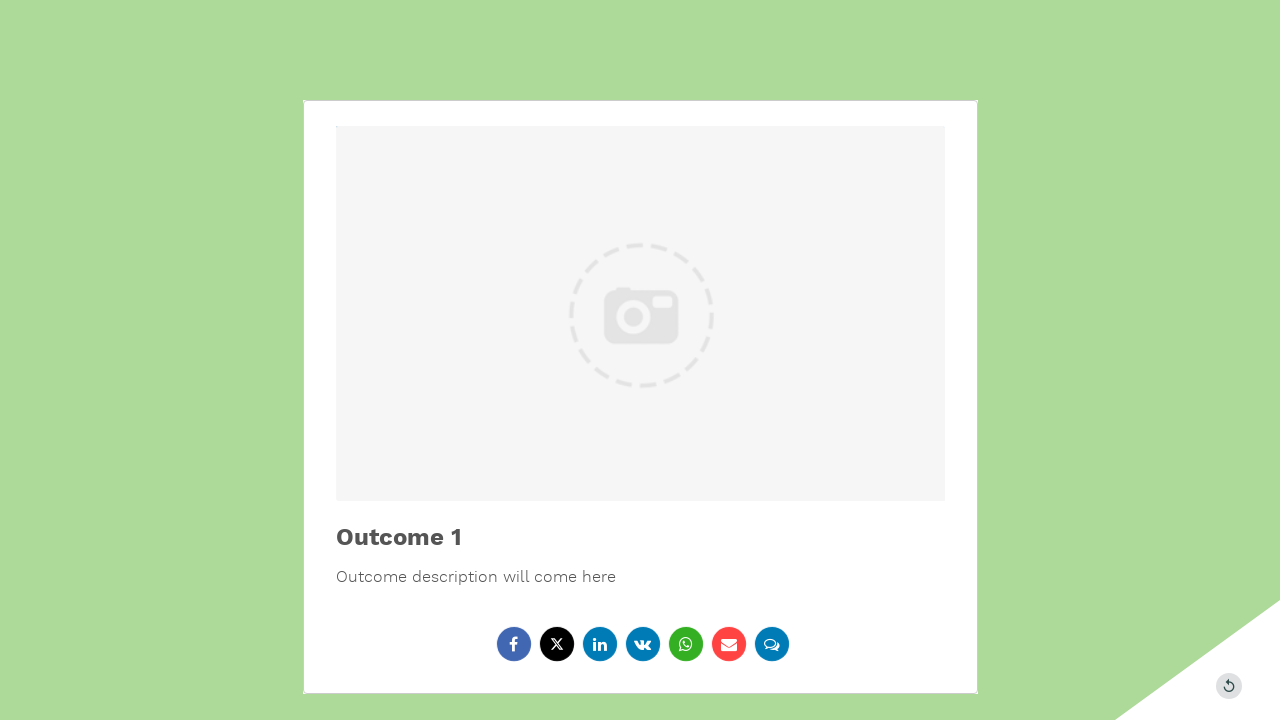

Scrolled to bottom of outcome page
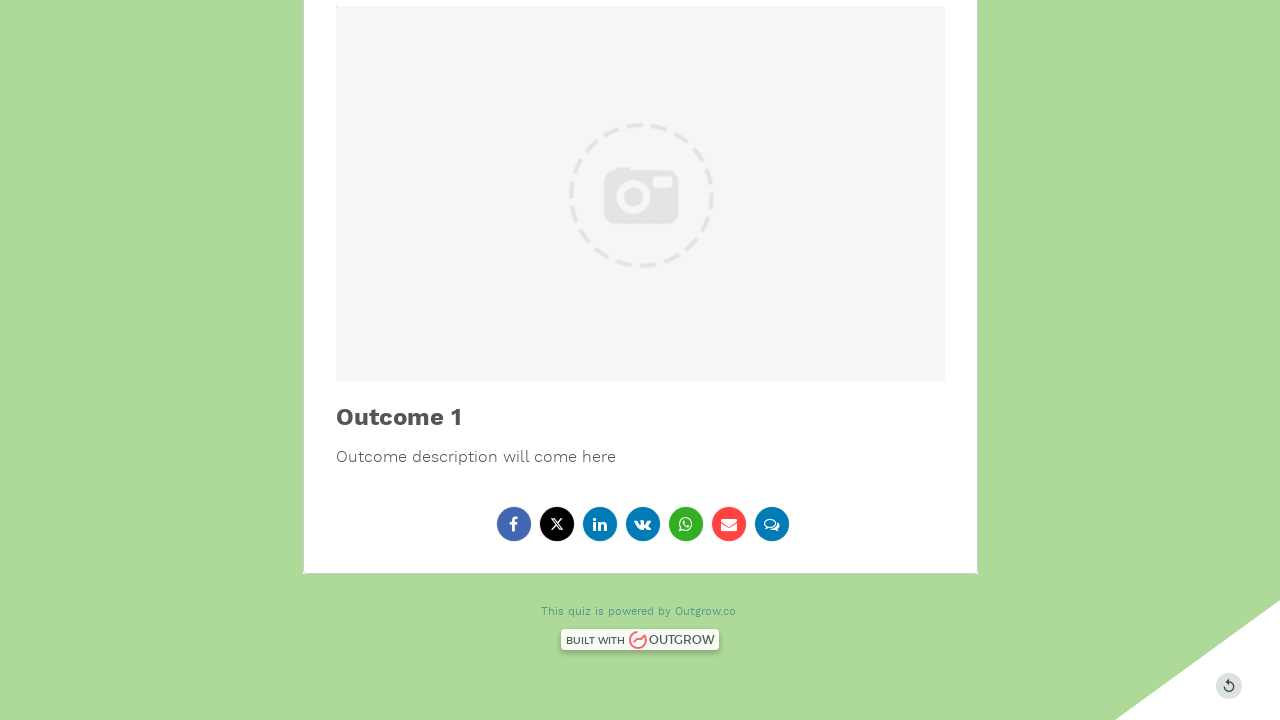

Scrolled back to top of outcome page
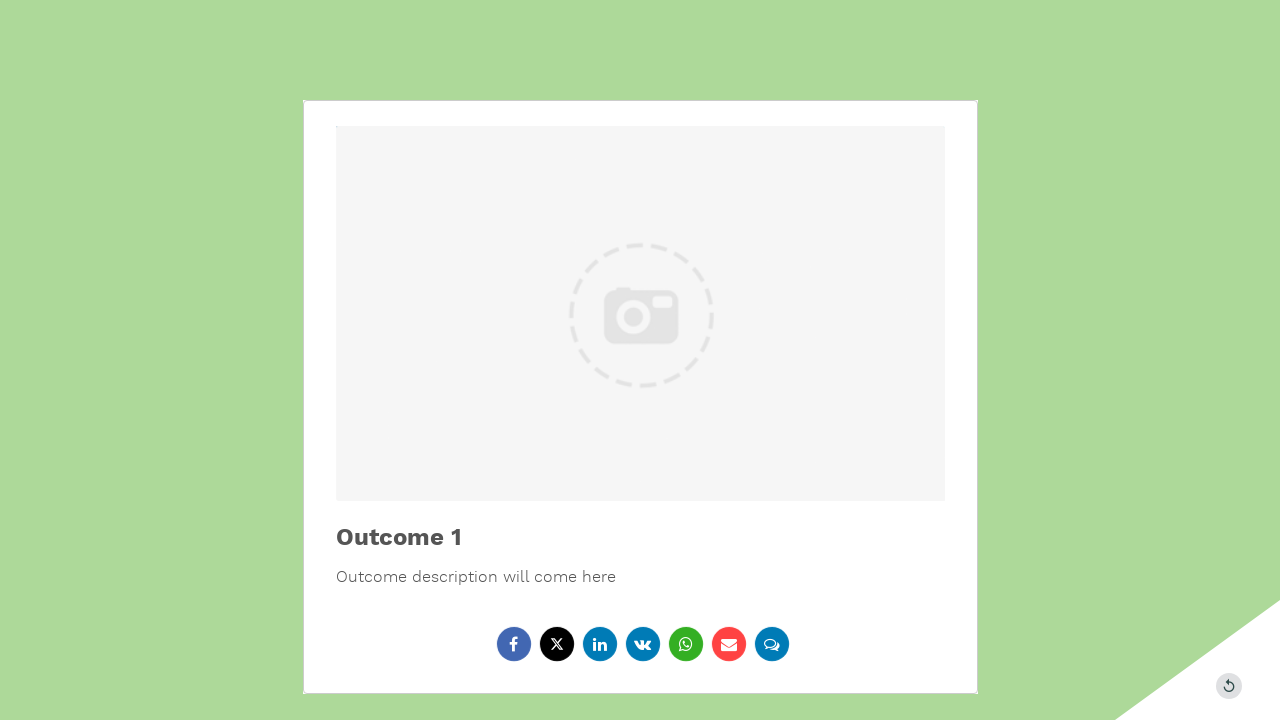

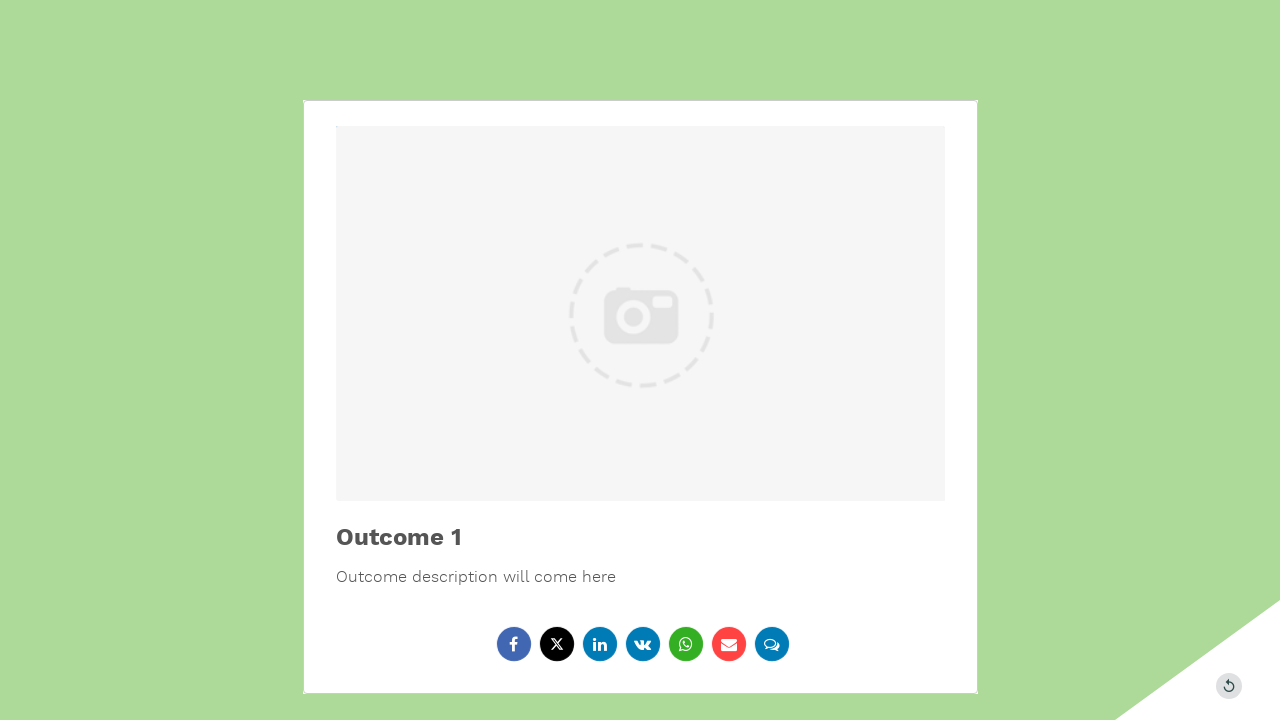